Tests clicking a button with dynamic ID multiple times to verify it can be located by text content

Starting URL: http://uitestingplayground.com/dynamicid

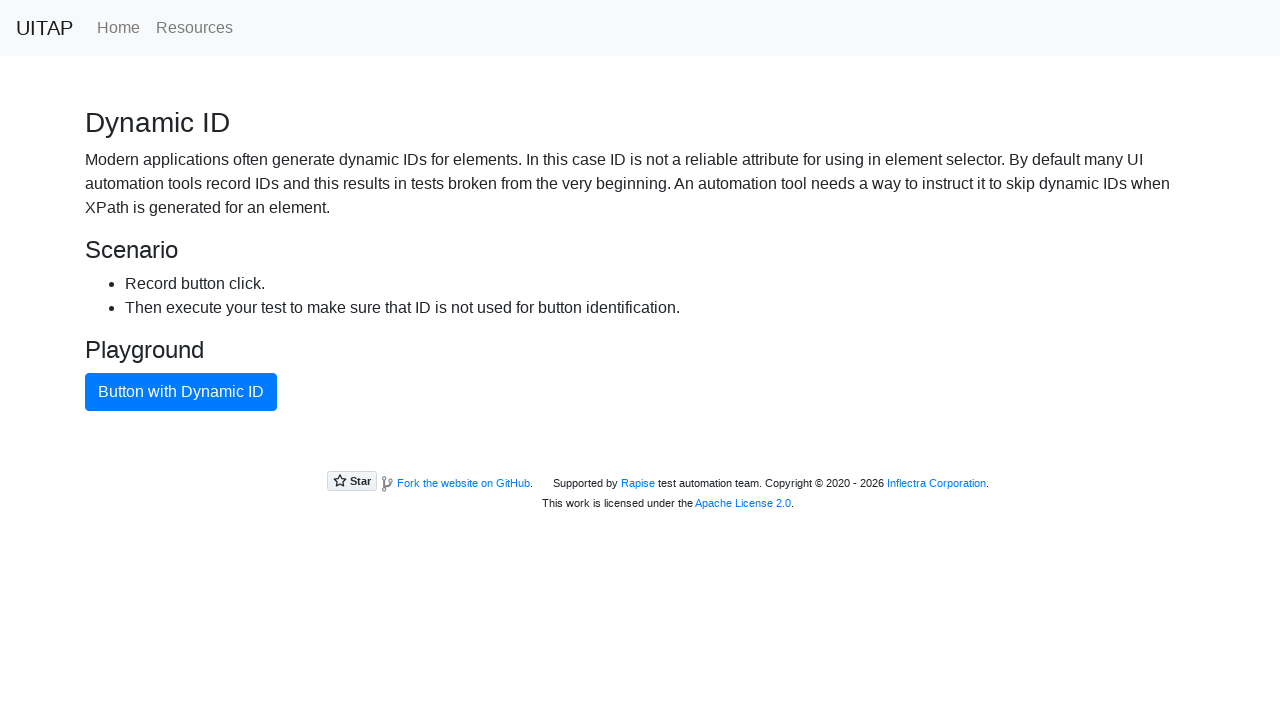

Clicked button with dynamic ID using text content locator at (181, 392) on xpath=//button[text()='Button with Dynamic ID']
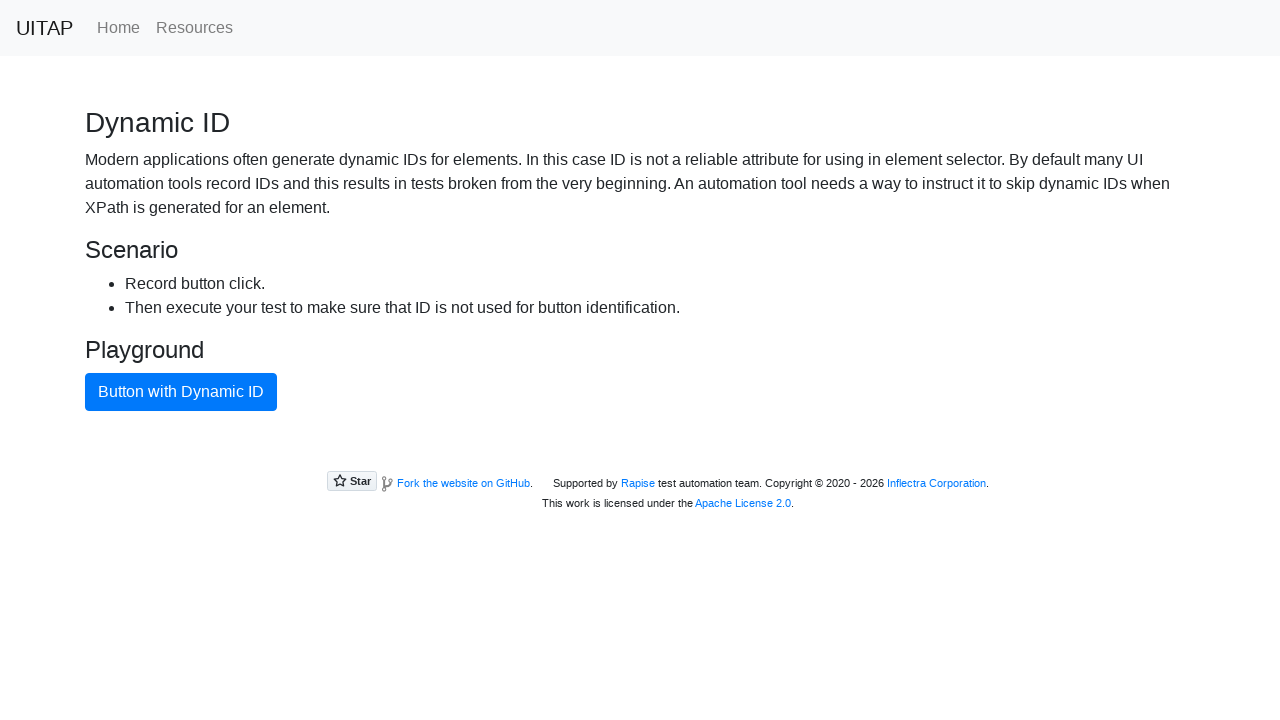

Waited 2 seconds before next action
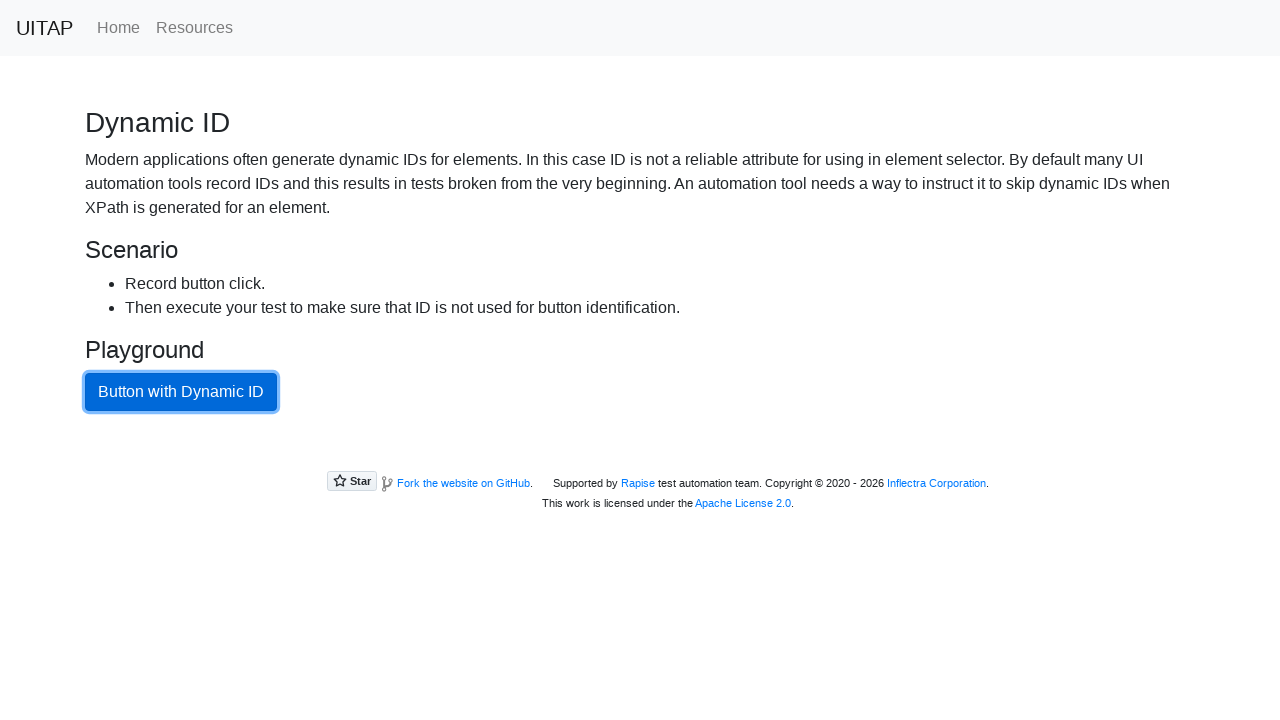

Clicked button with dynamic ID using text content locator at (181, 392) on xpath=//button[text()='Button with Dynamic ID']
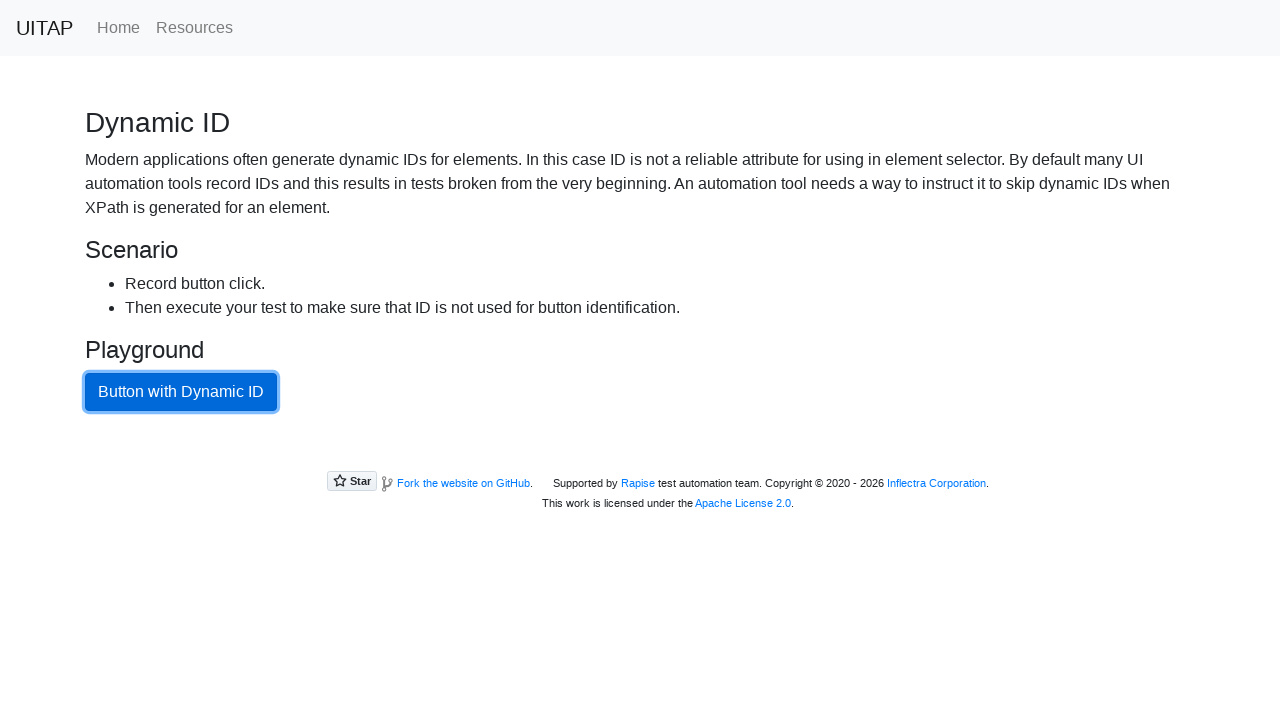

Waited 2 seconds before next action
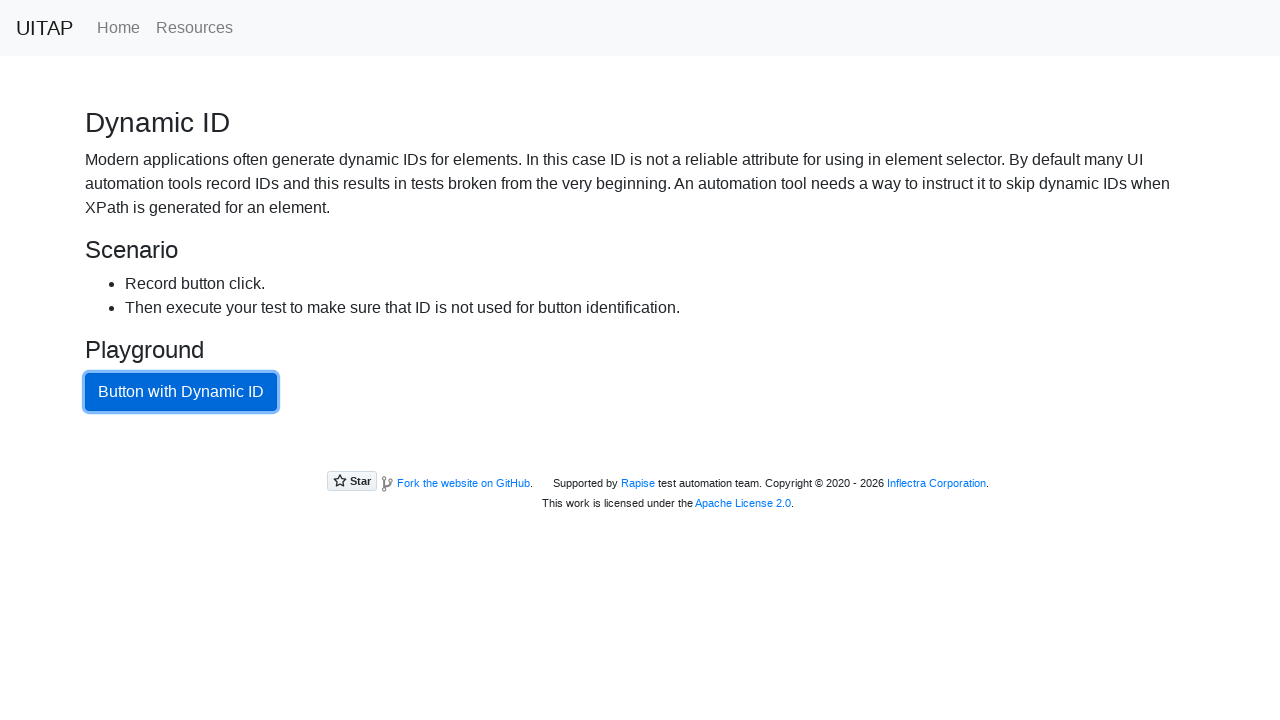

Clicked button with dynamic ID using text content locator at (181, 392) on xpath=//button[text()='Button with Dynamic ID']
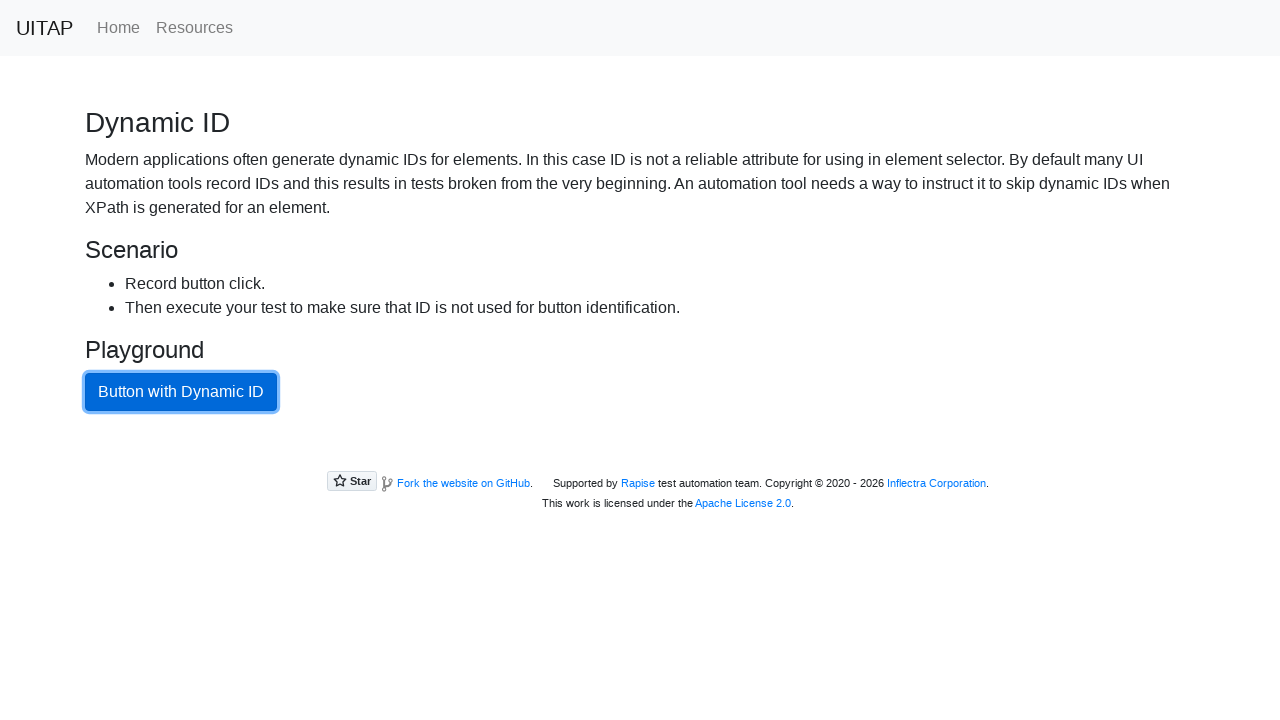

Waited 2 seconds before next action
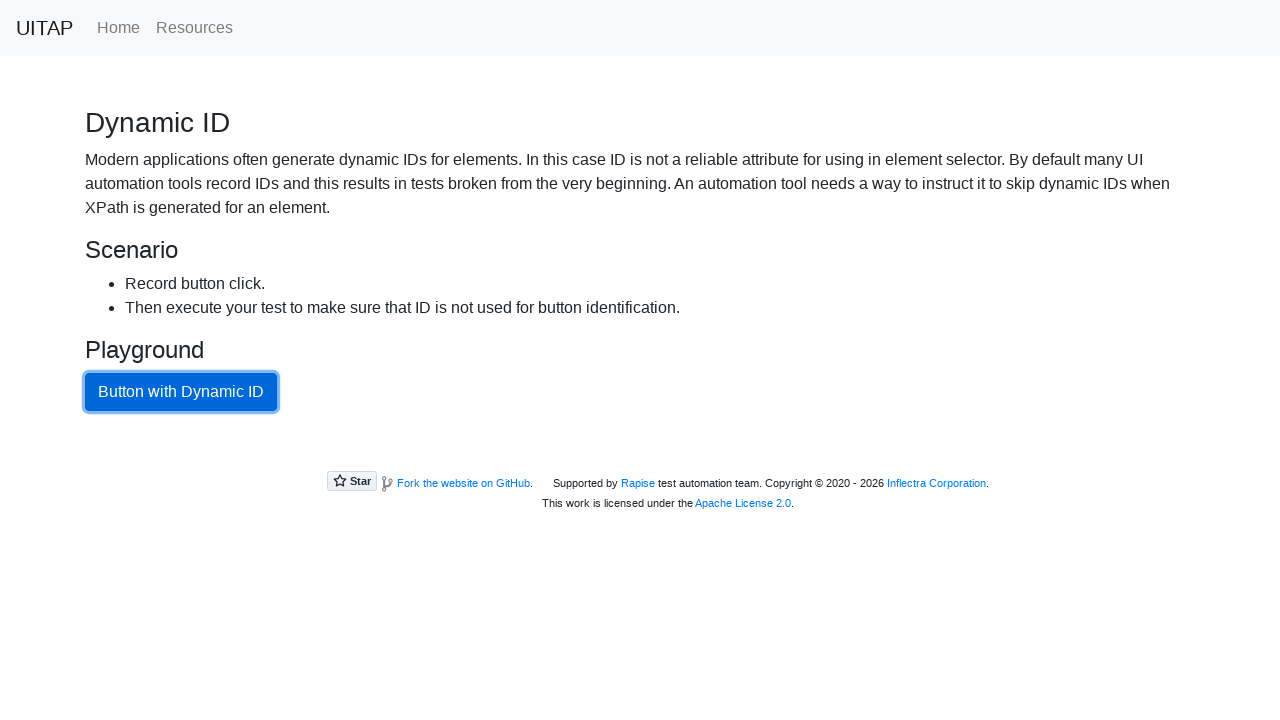

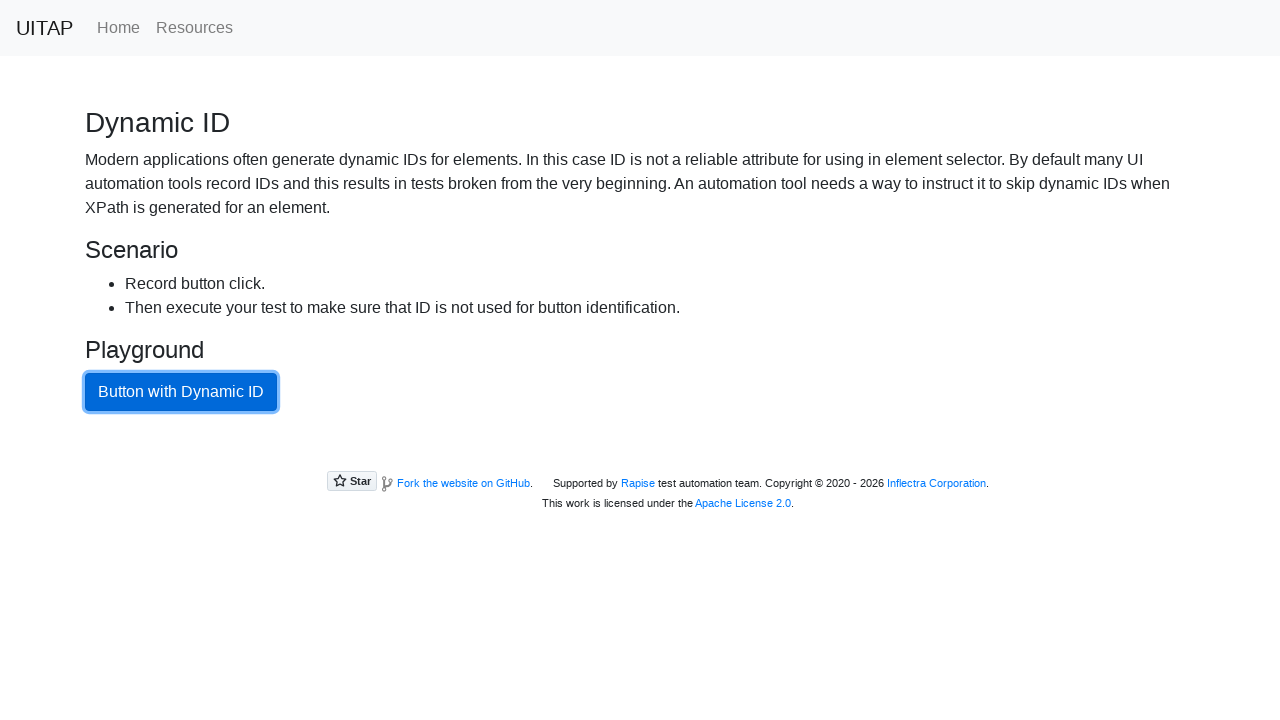